Tests click and hold functionality to select multiple consecutive items in a list

Starting URL: https://automationfc.github.io/jquery-selectable/

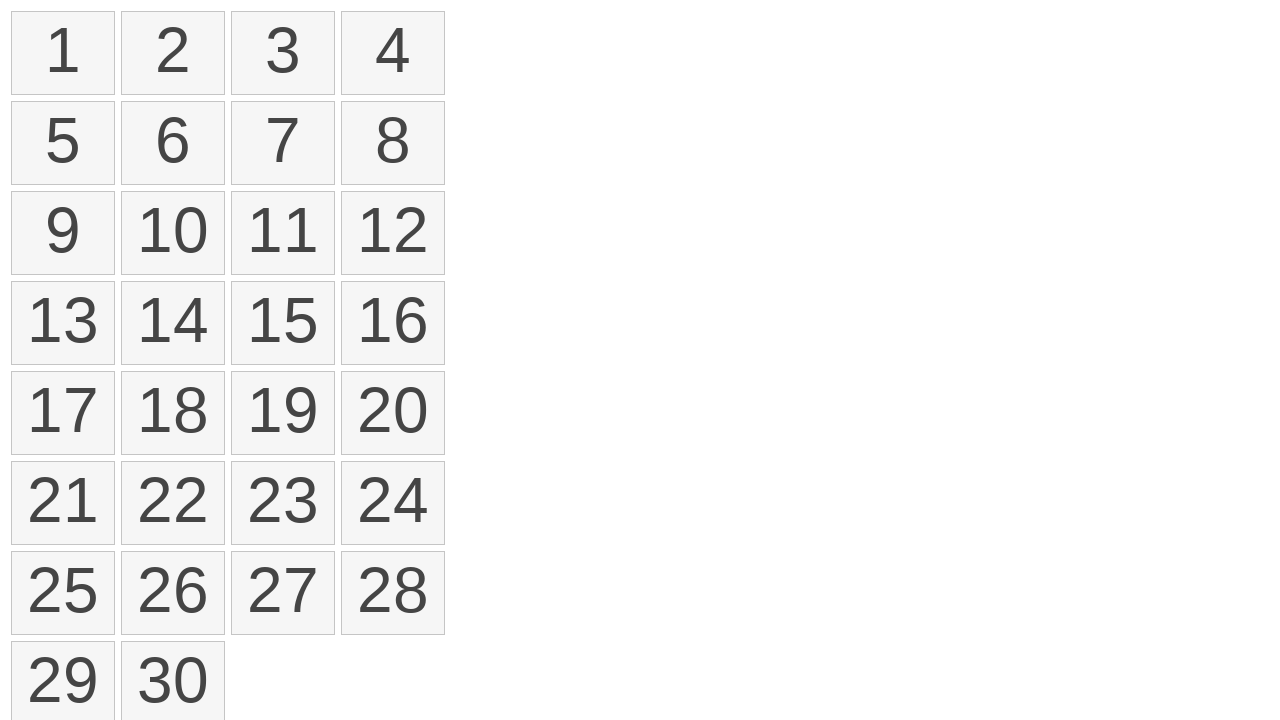

Retrieved all list items from selectable list
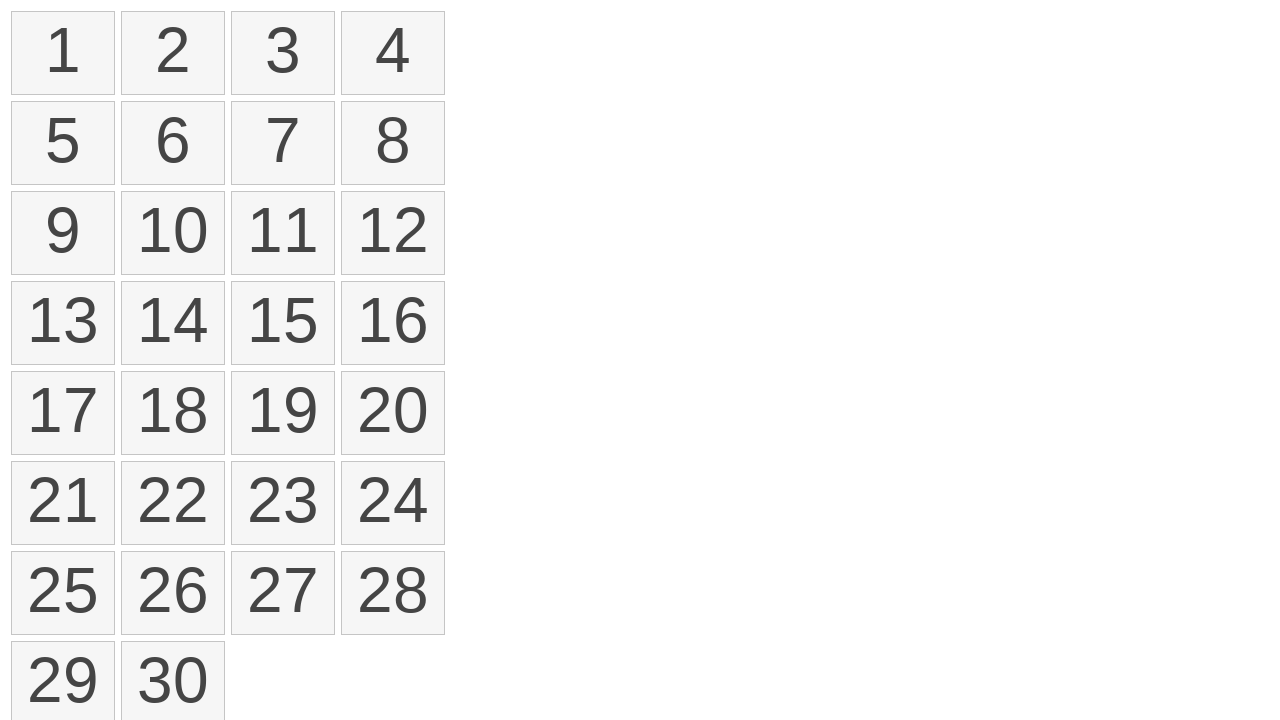

Located first item in selectable list
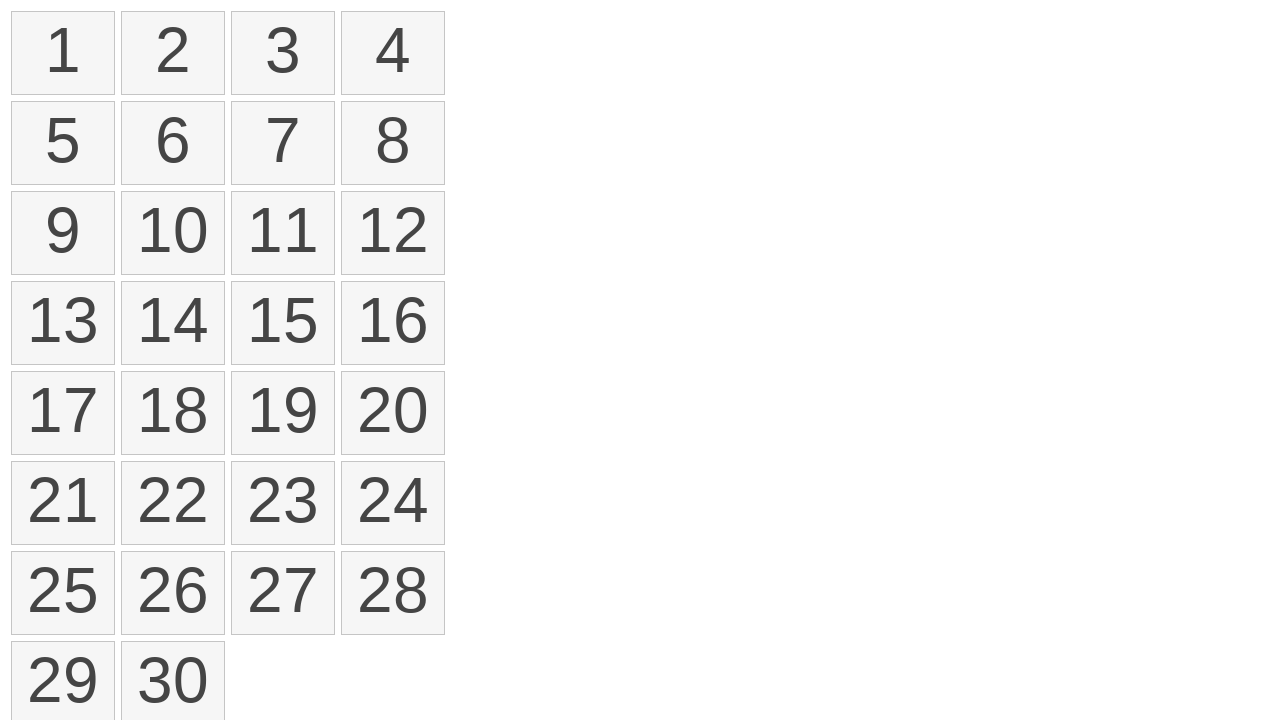

Located eighth item in selectable list
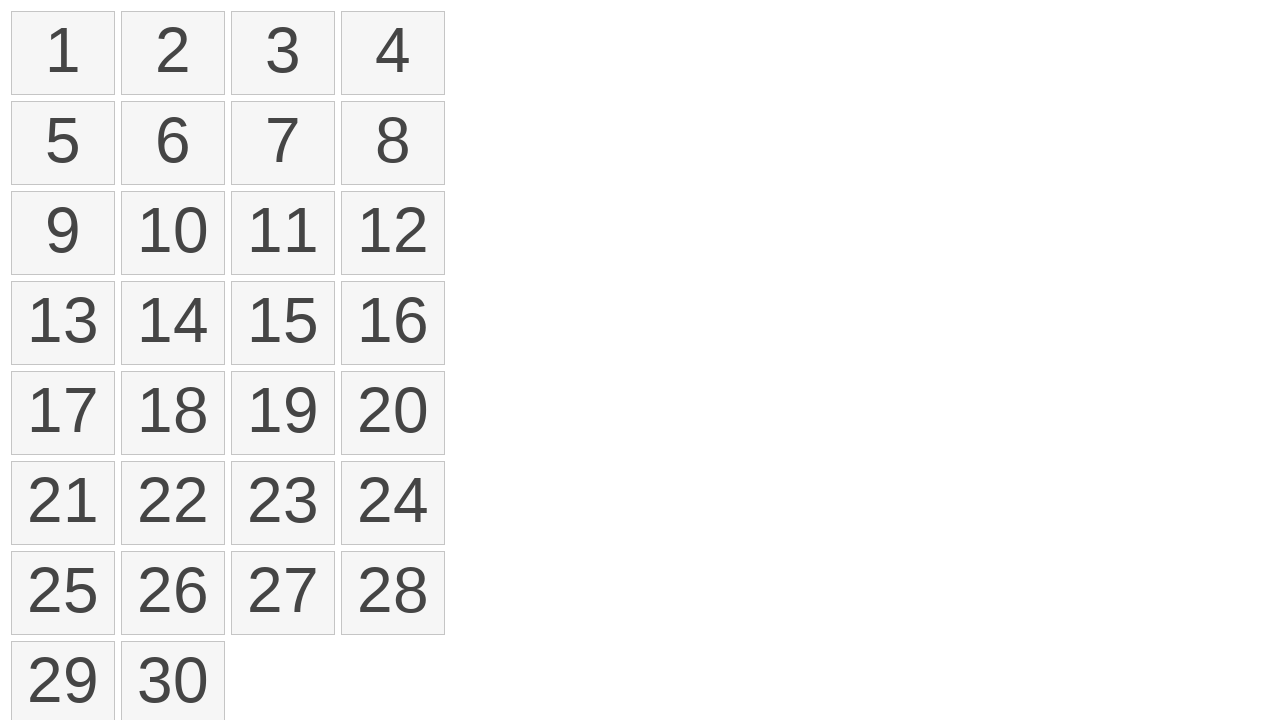

Retrieved bounding box coordinates of first item
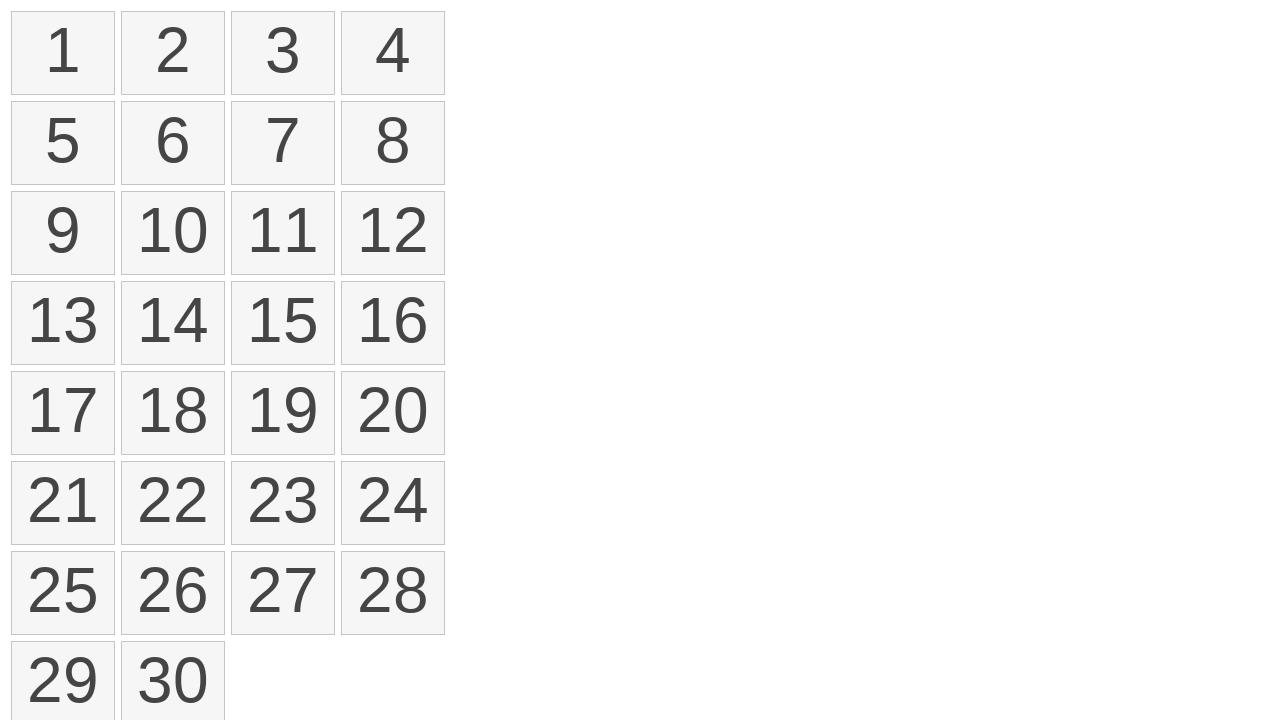

Retrieved bounding box coordinates of eighth item
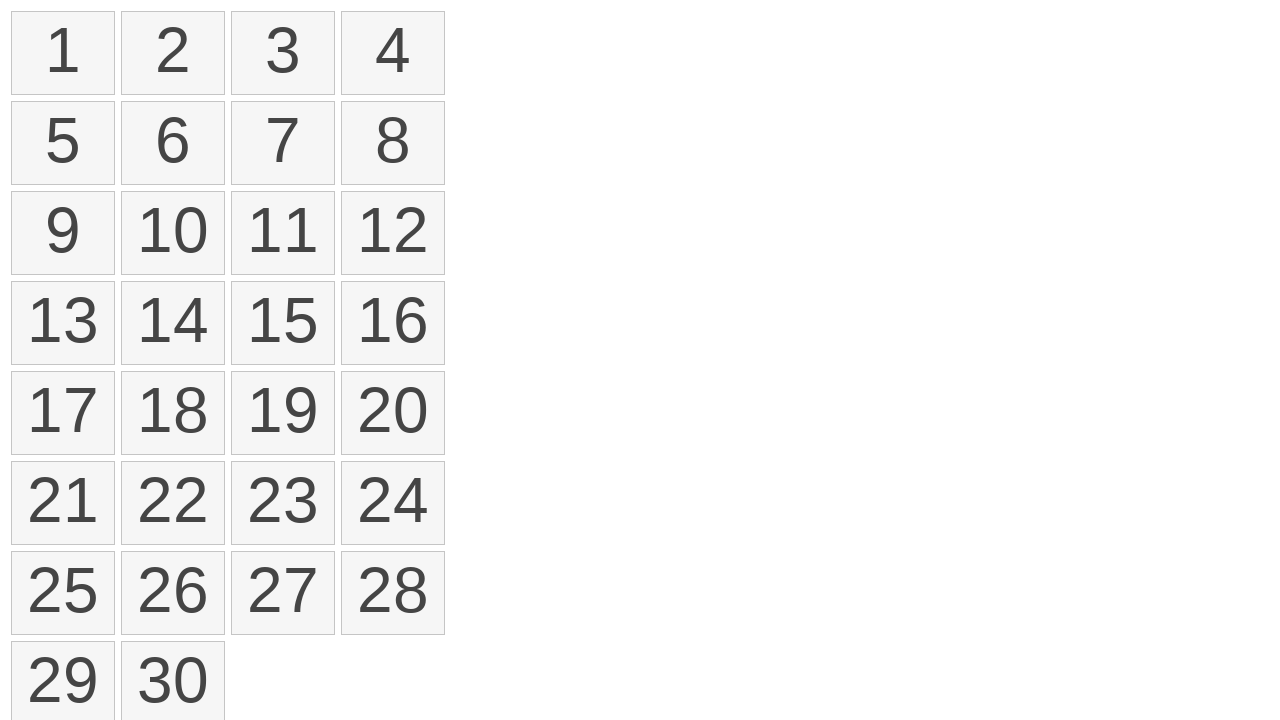

Moved mouse to center of first item at (63, 53)
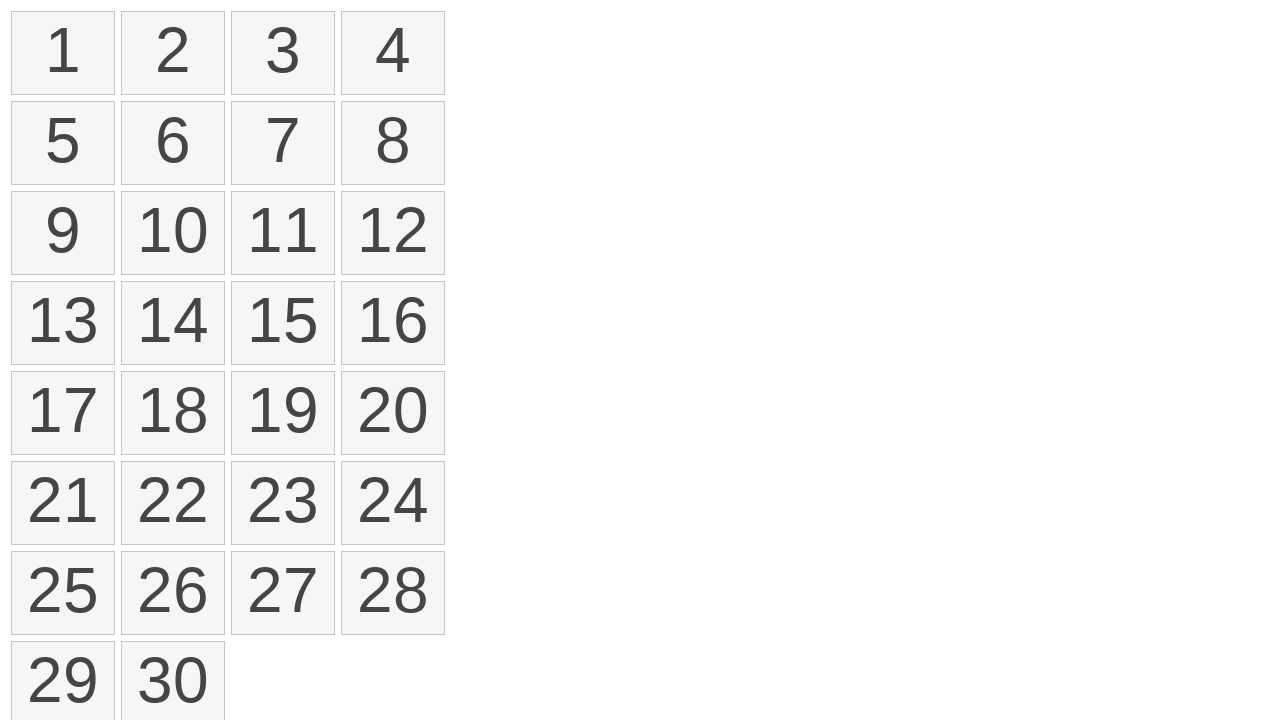

Pressed mouse button down on first item to initiate click and hold at (63, 53)
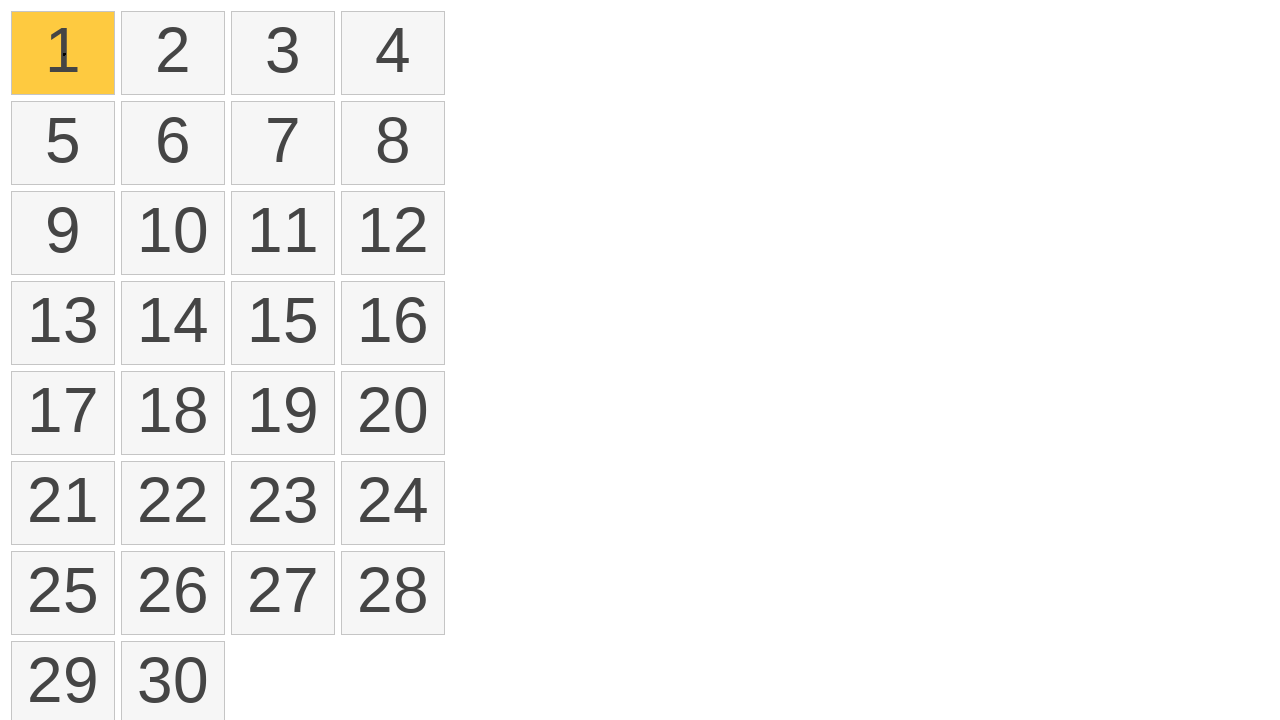

Dragged mouse from first item to eighth item while holding button at (393, 143)
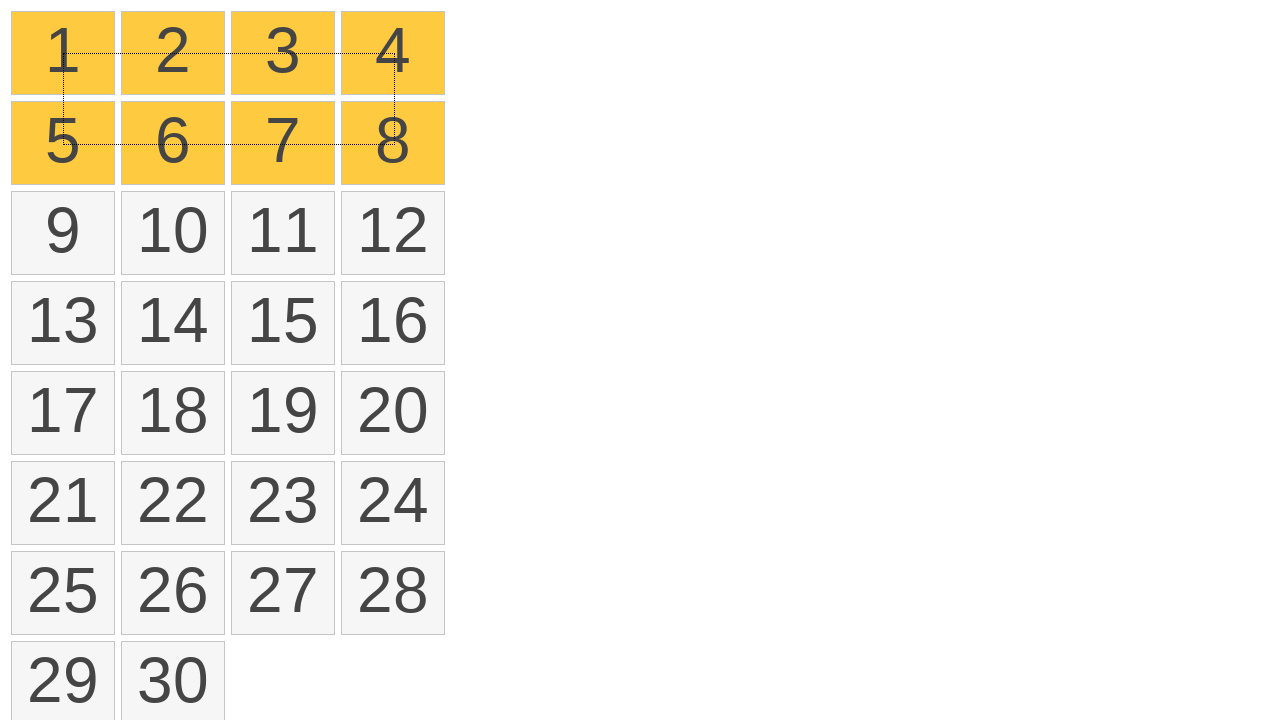

Released mouse button to complete click and hold selection from item 1 to item 8 at (393, 143)
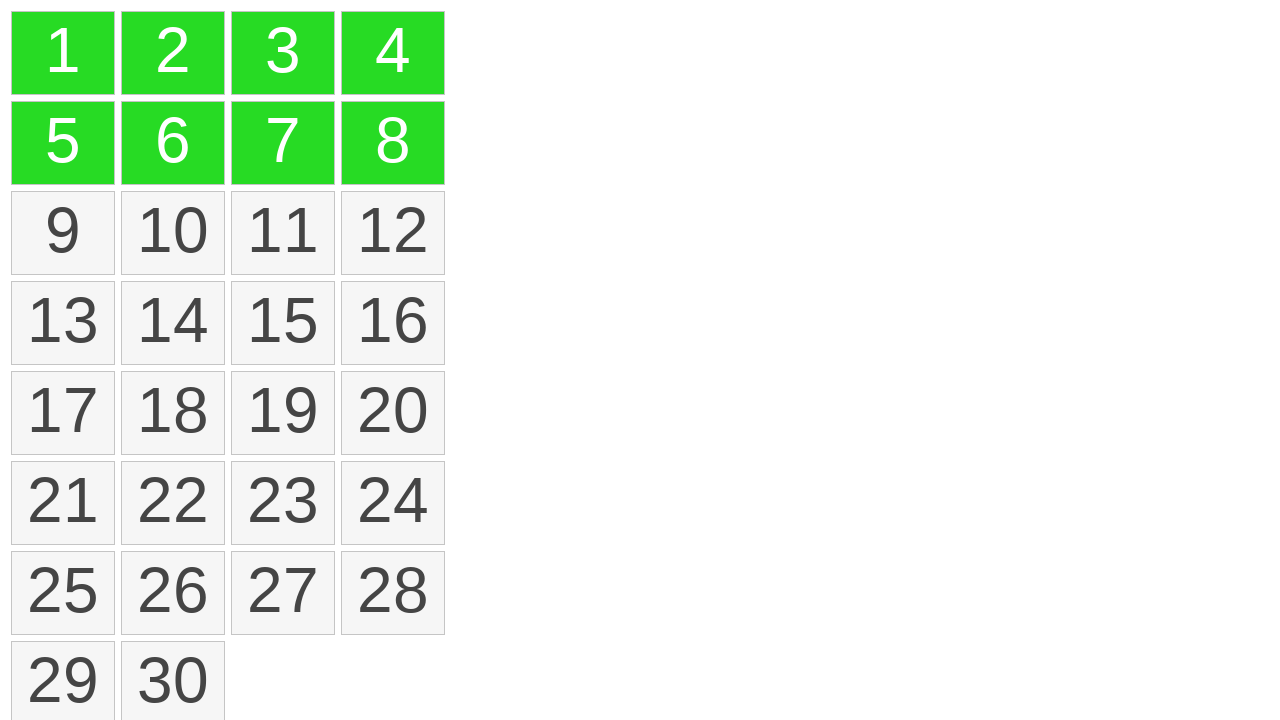

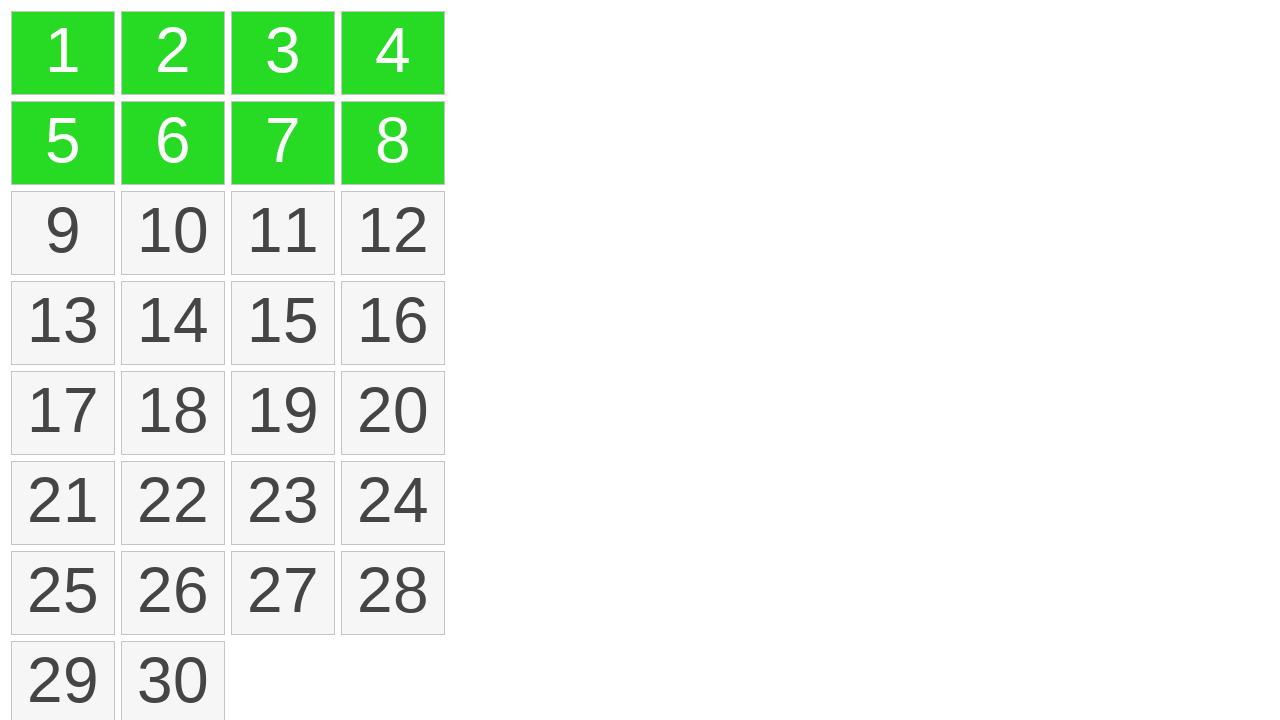